Navigates to Rahul Shetty Academy homepage and verifies the page loads by checking the title

Starting URL: https://rahulshettyacademy.com

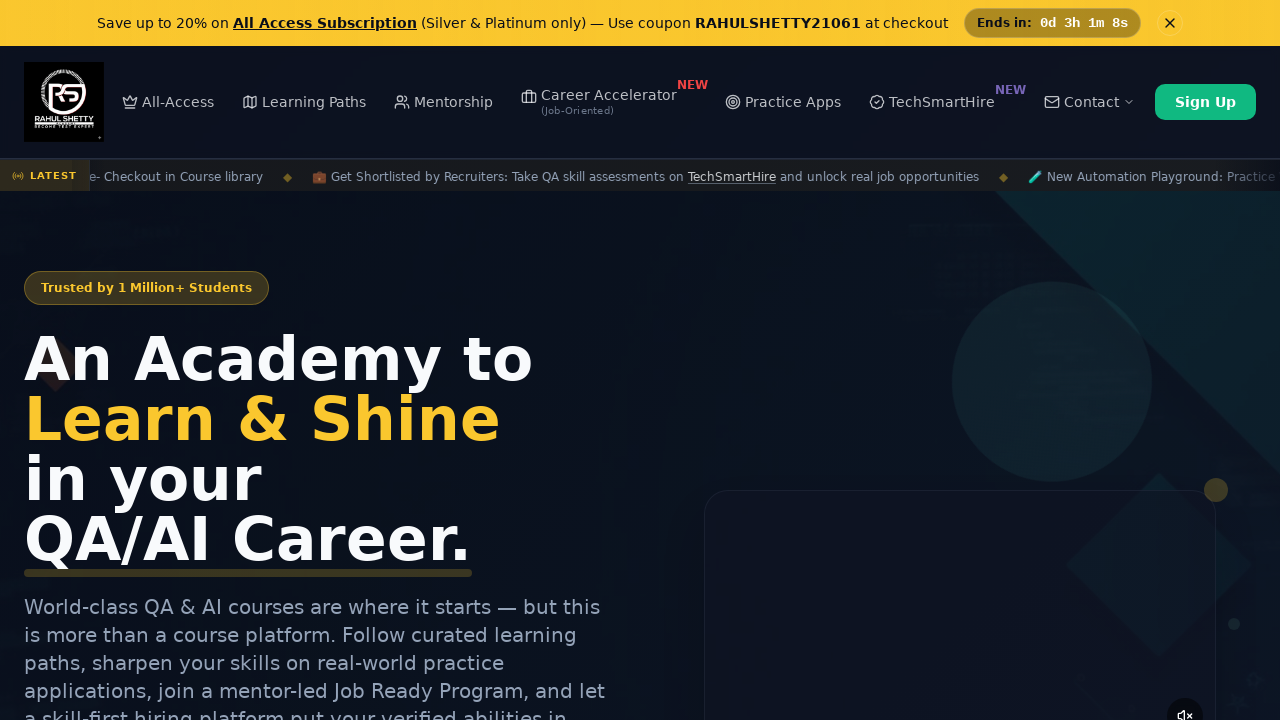

Navigated to Rahul Shetty Academy homepage
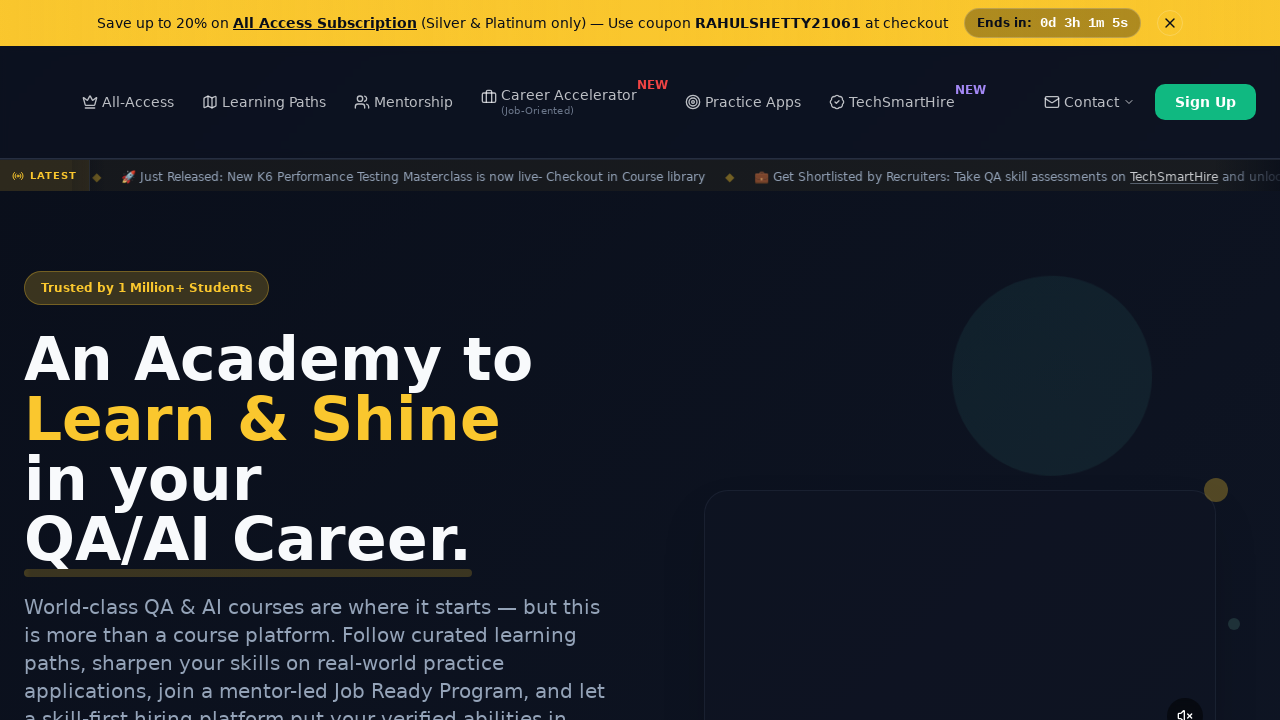

Page loaded and DOM content is ready
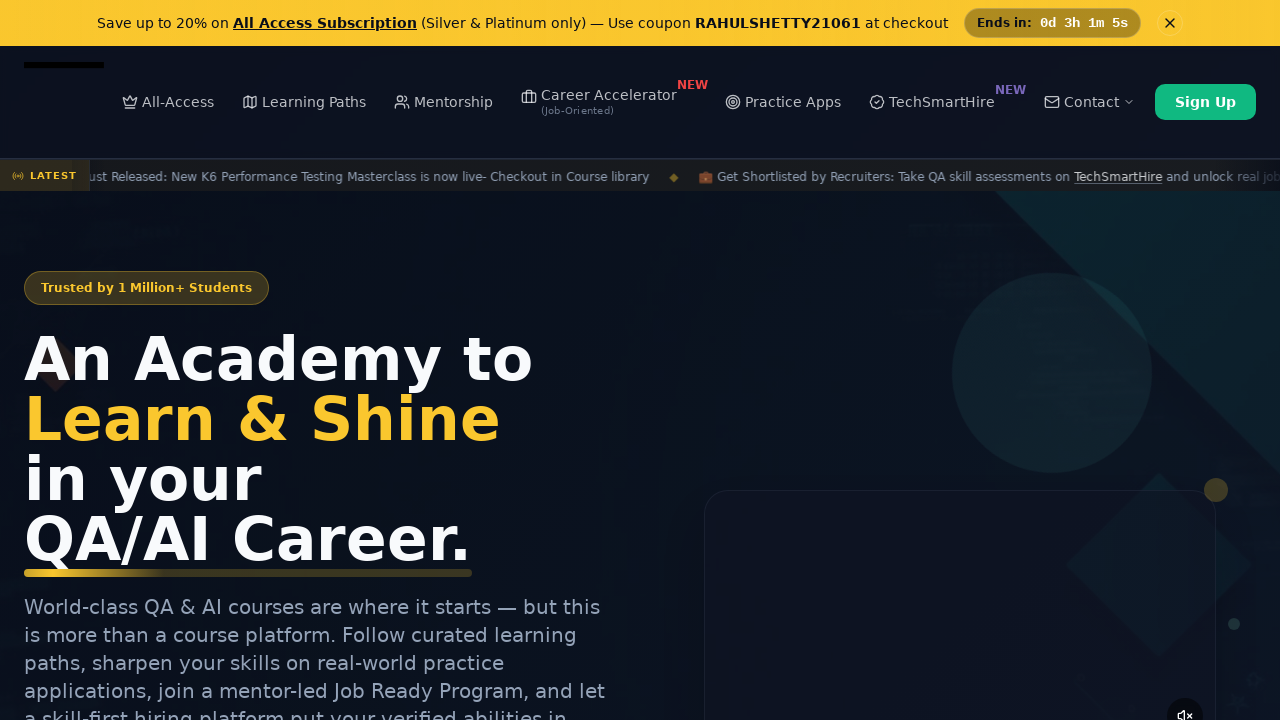

Retrieved page title: 'Rahul Shetty Academy | QA Automation, Playwright, AI Testing & Online Training'
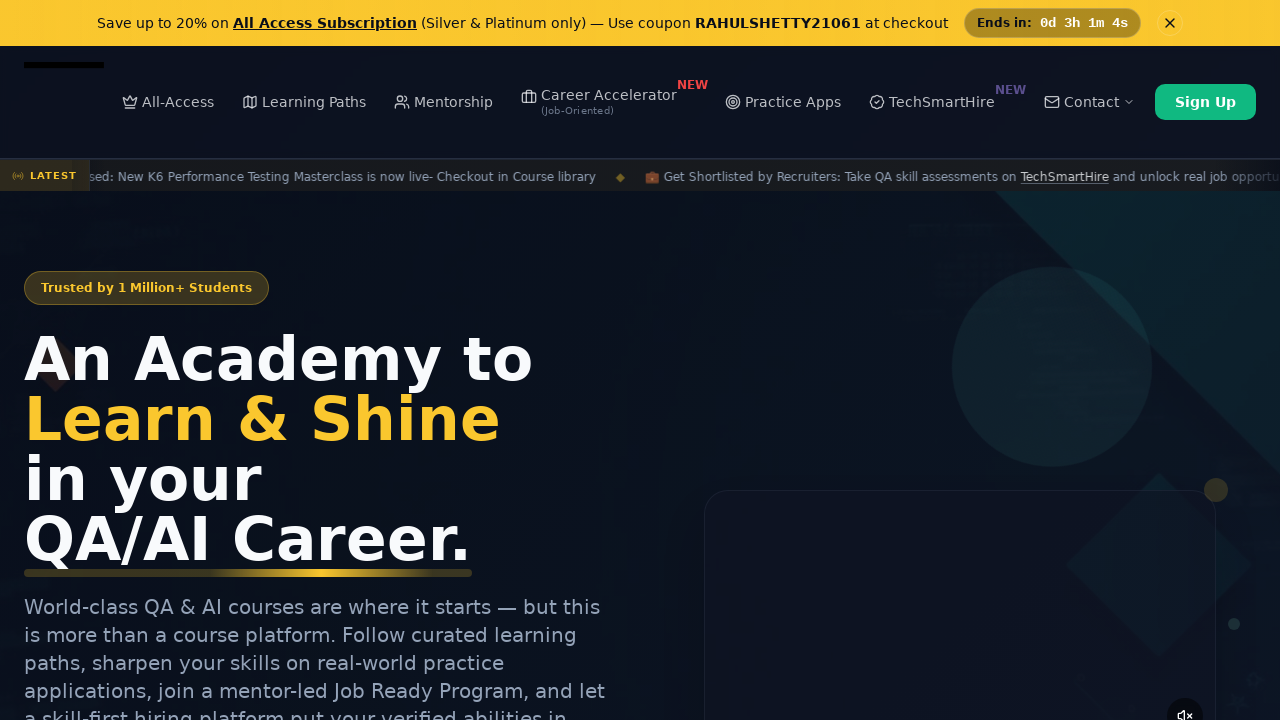

Verified page title exists and is not empty
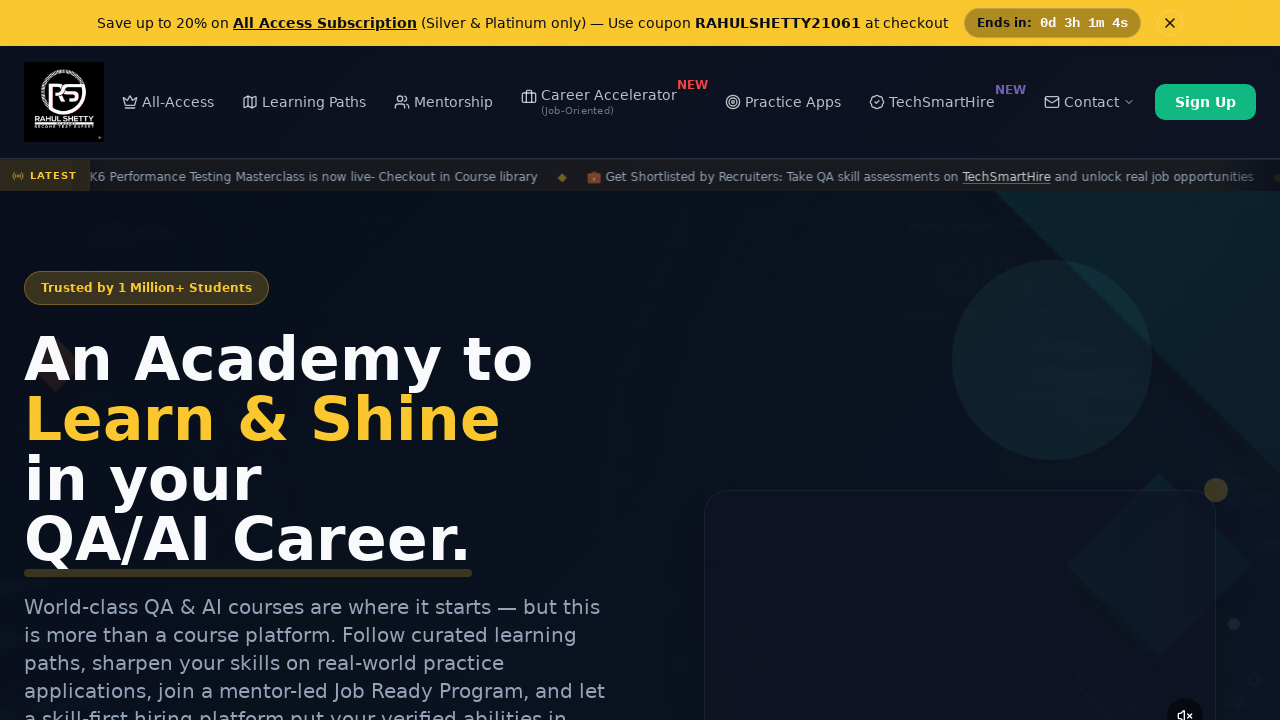

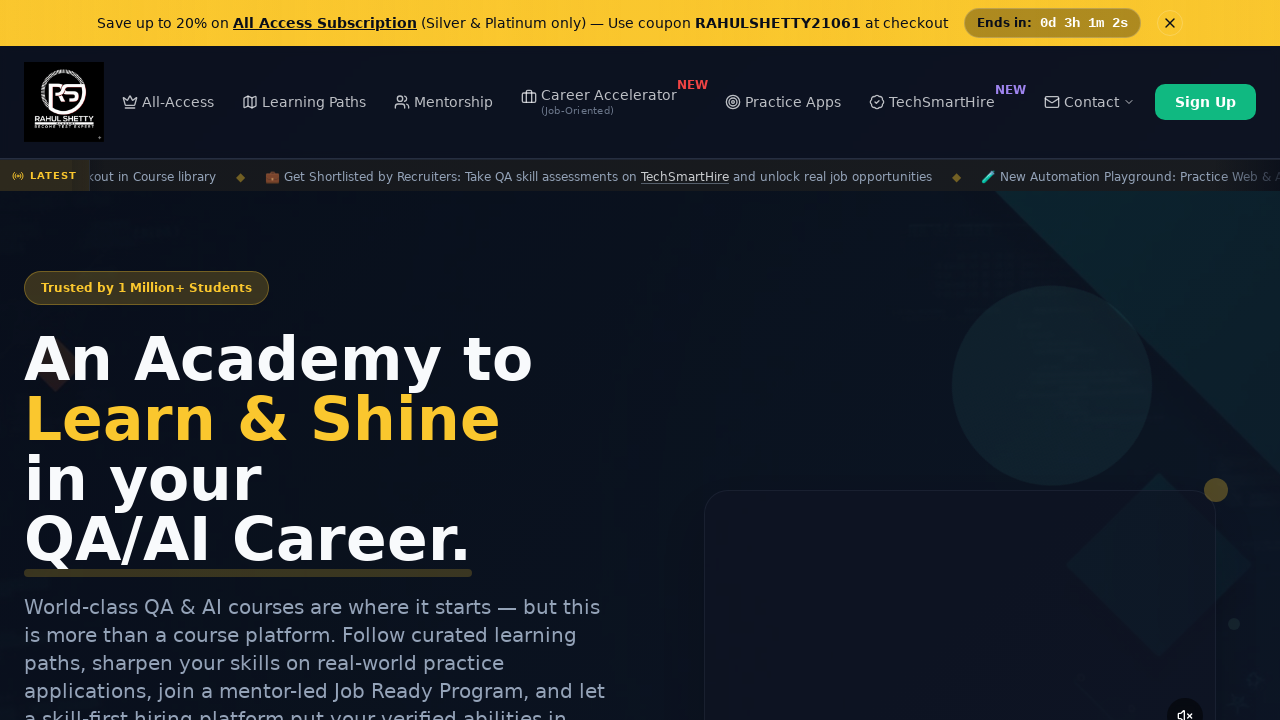